Tests that the todo counter displays the correct number of items

Starting URL: https://demo.playwright.dev/todomvc

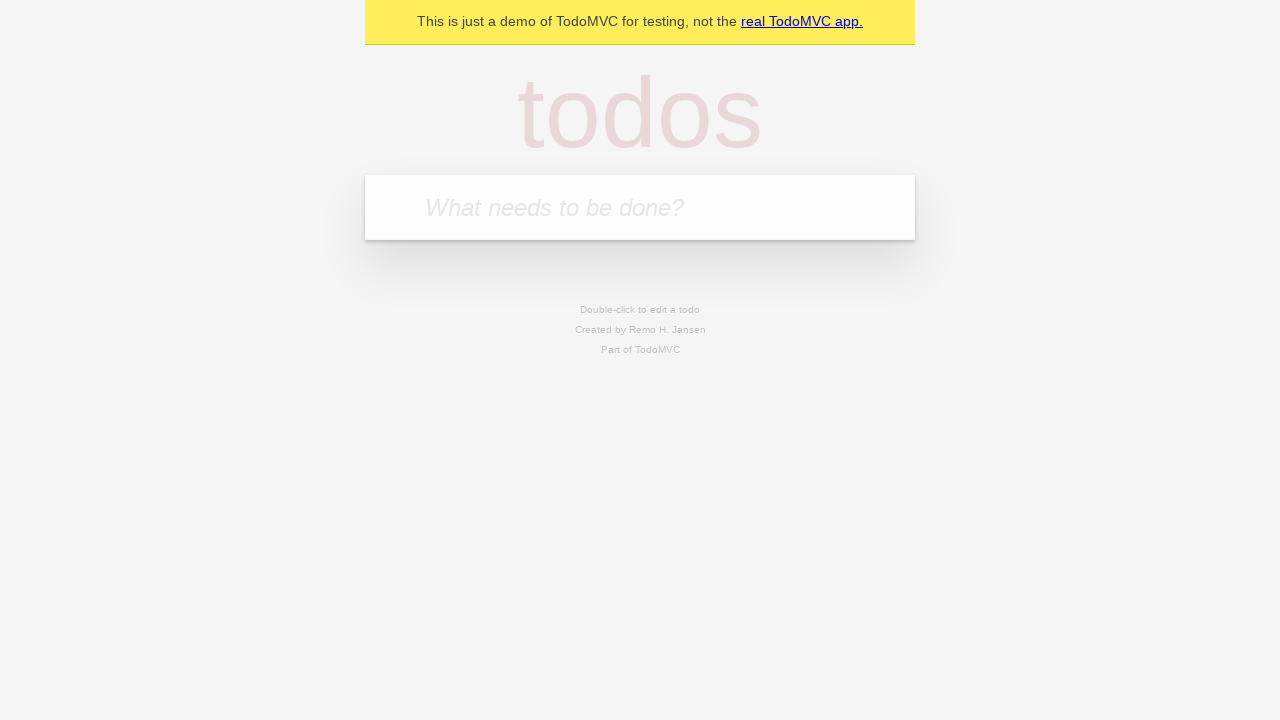

Located the todo input field with placeholder 'What needs to be done?'
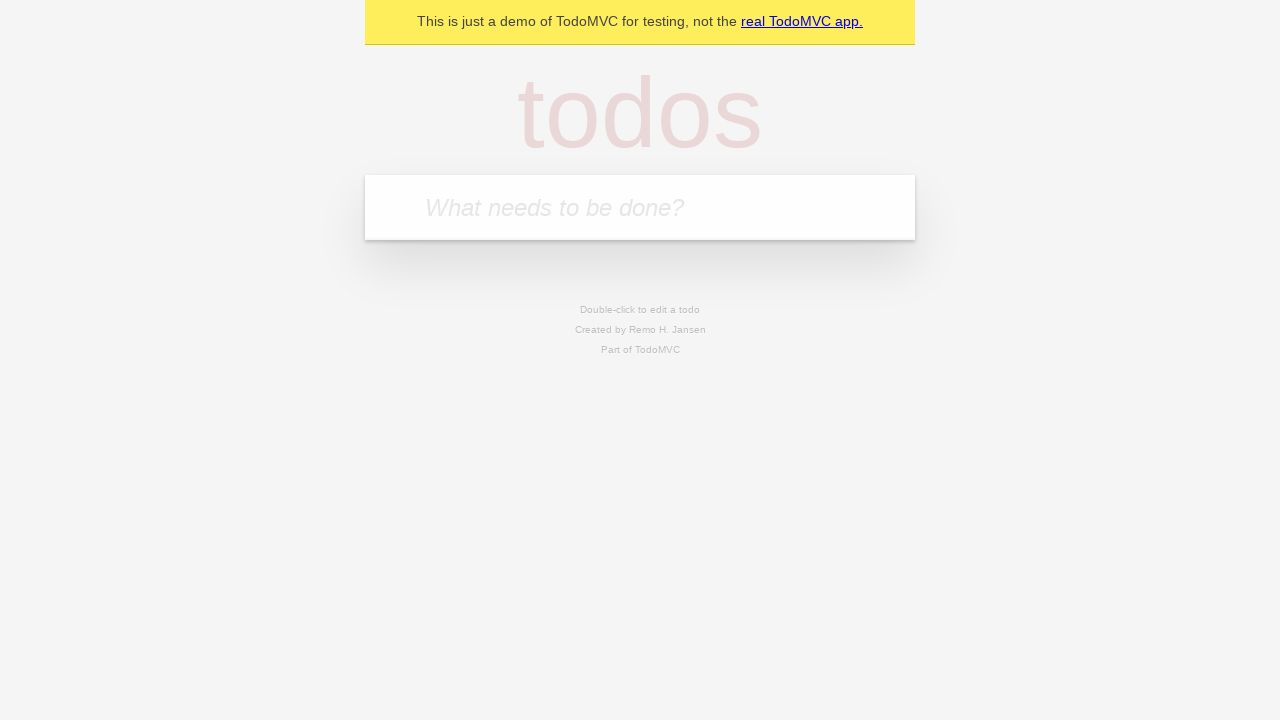

Filled todo input with 'buy some cheese' on internal:attr=[placeholder="What needs to be done?"i]
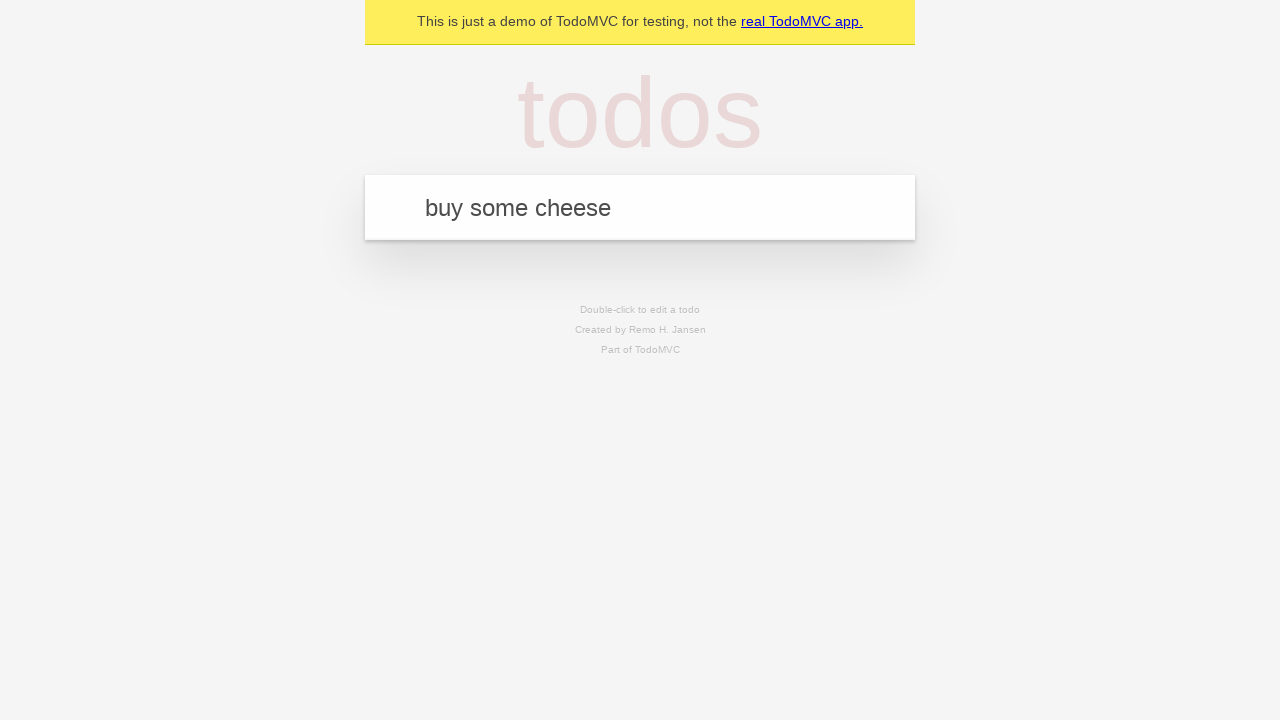

Pressed Enter to add first todo item on internal:attr=[placeholder="What needs to be done?"i]
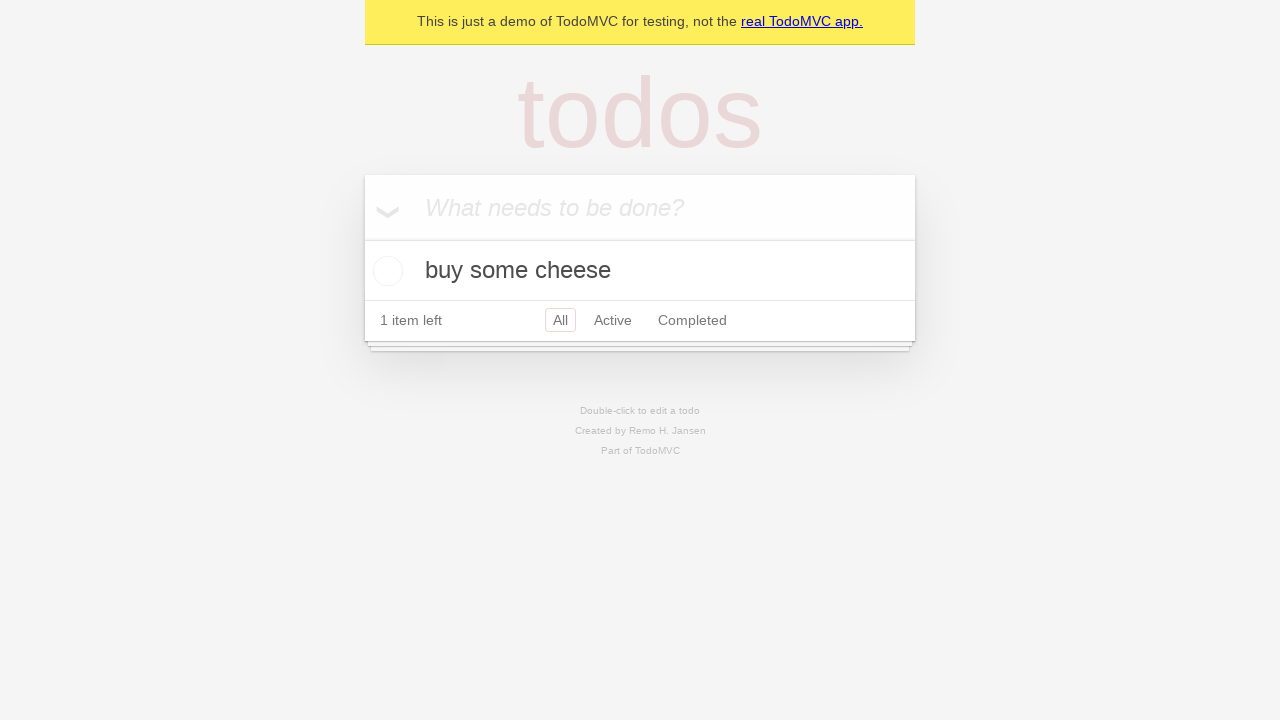

Todo counter element loaded
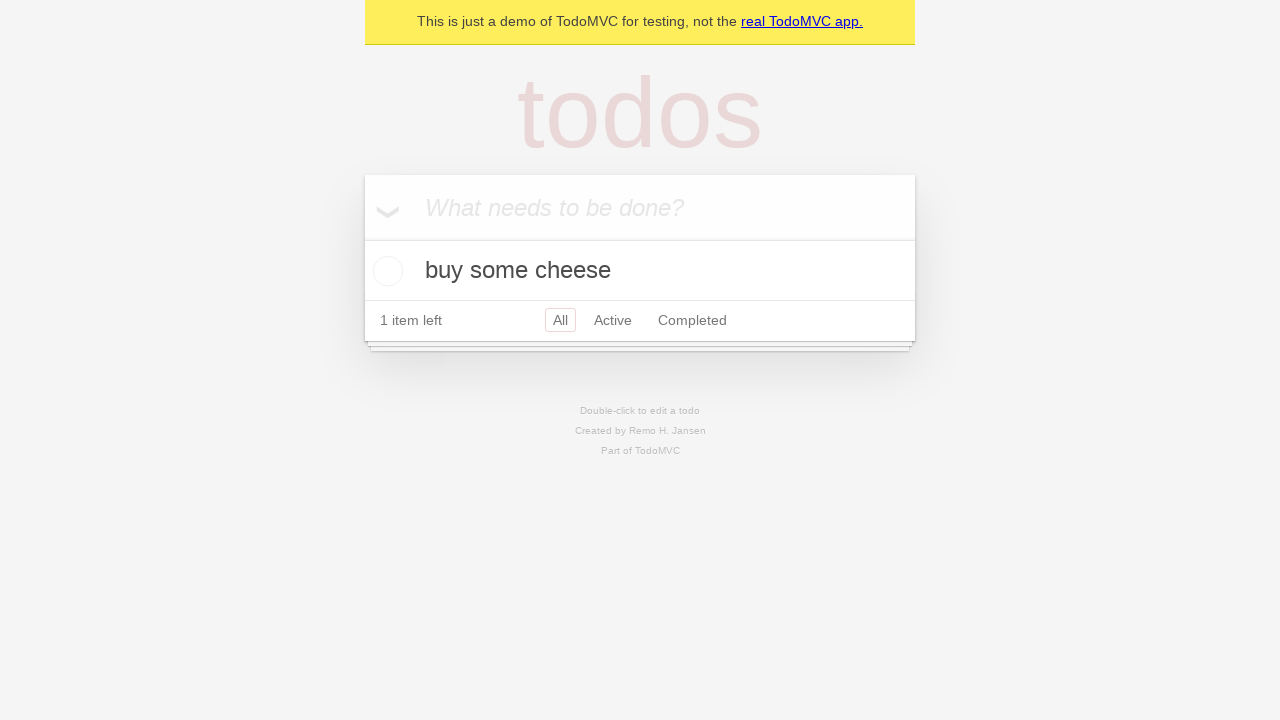

Filled todo input with 'feed the cat' on internal:attr=[placeholder="What needs to be done?"i]
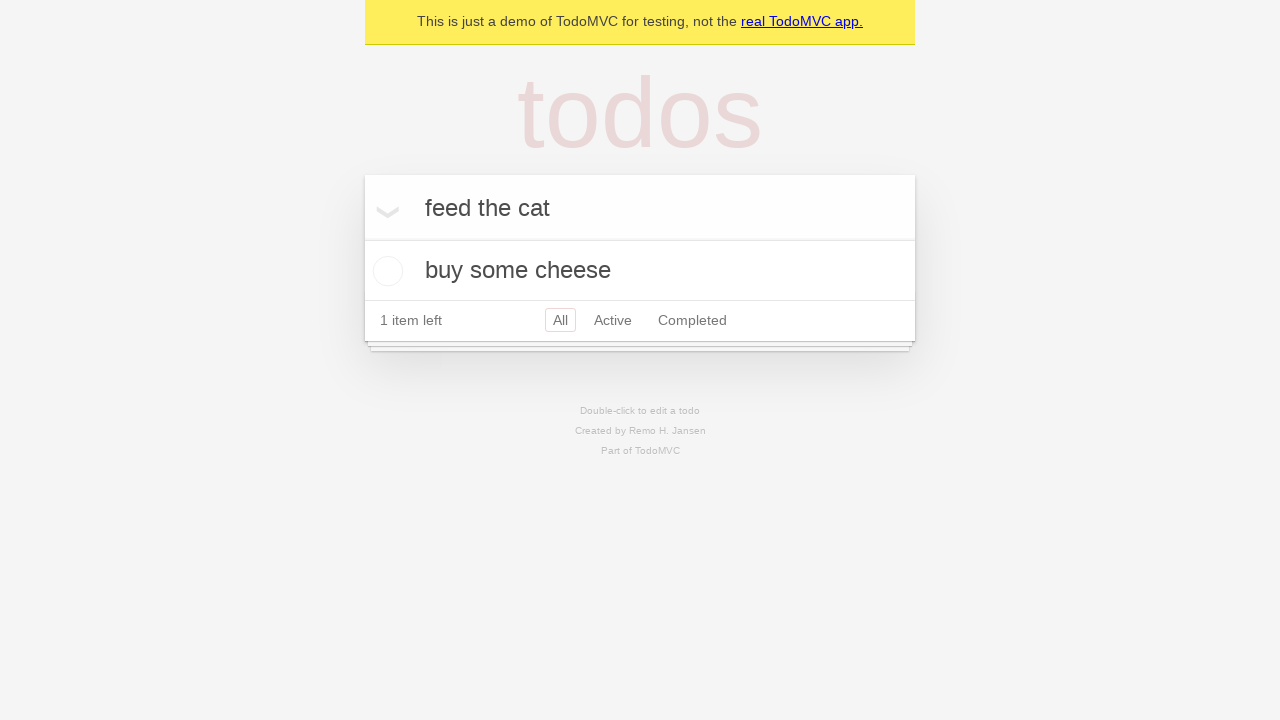

Pressed Enter to add second todo item on internal:attr=[placeholder="What needs to be done?"i]
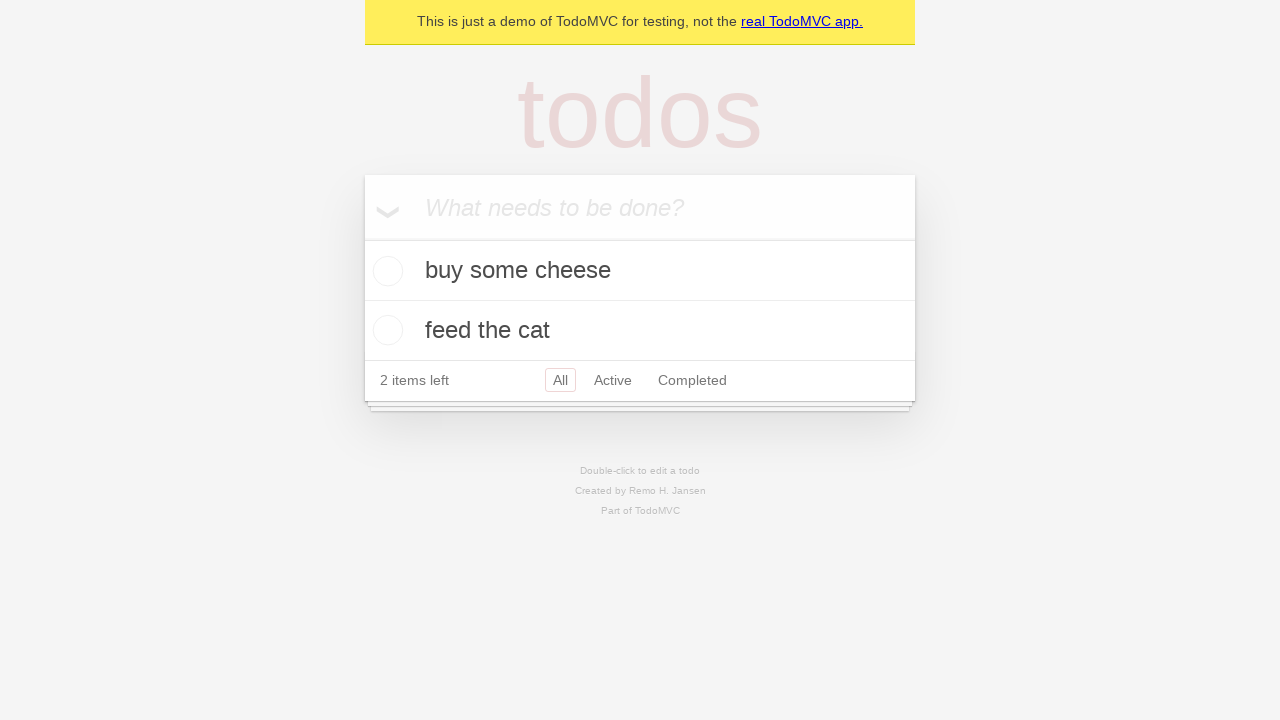

Todo counter updated to display 2 items
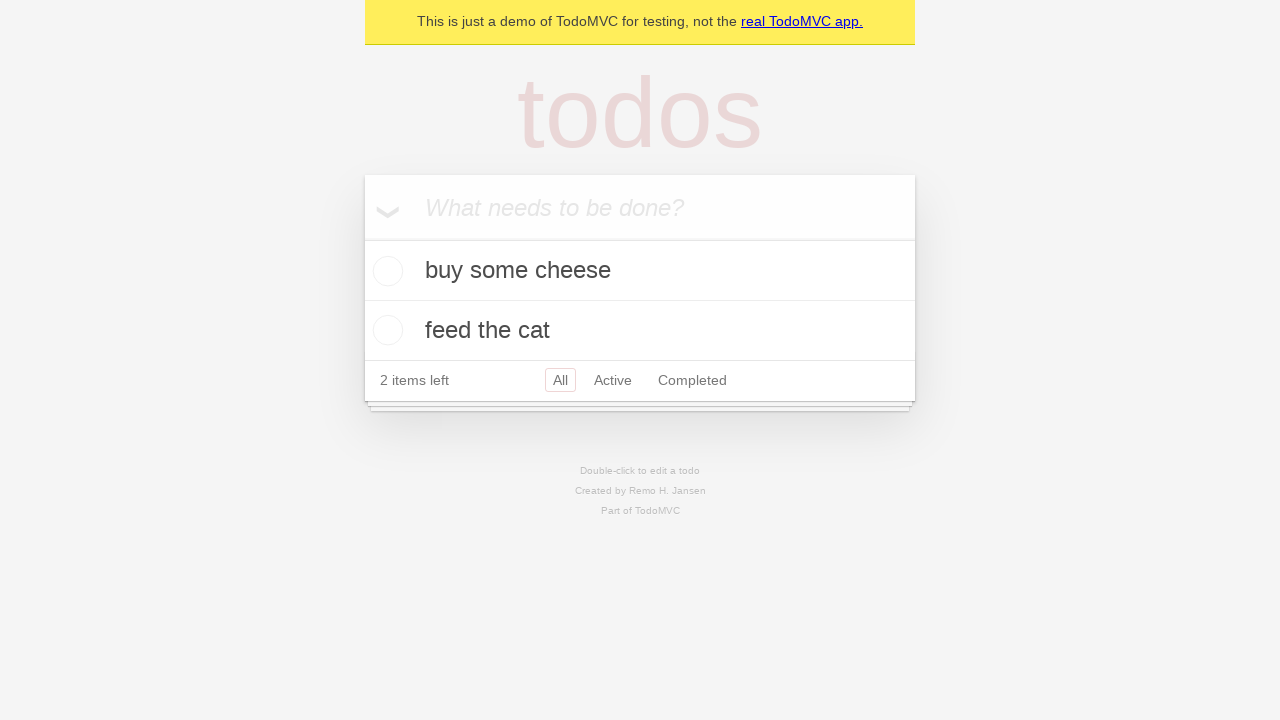

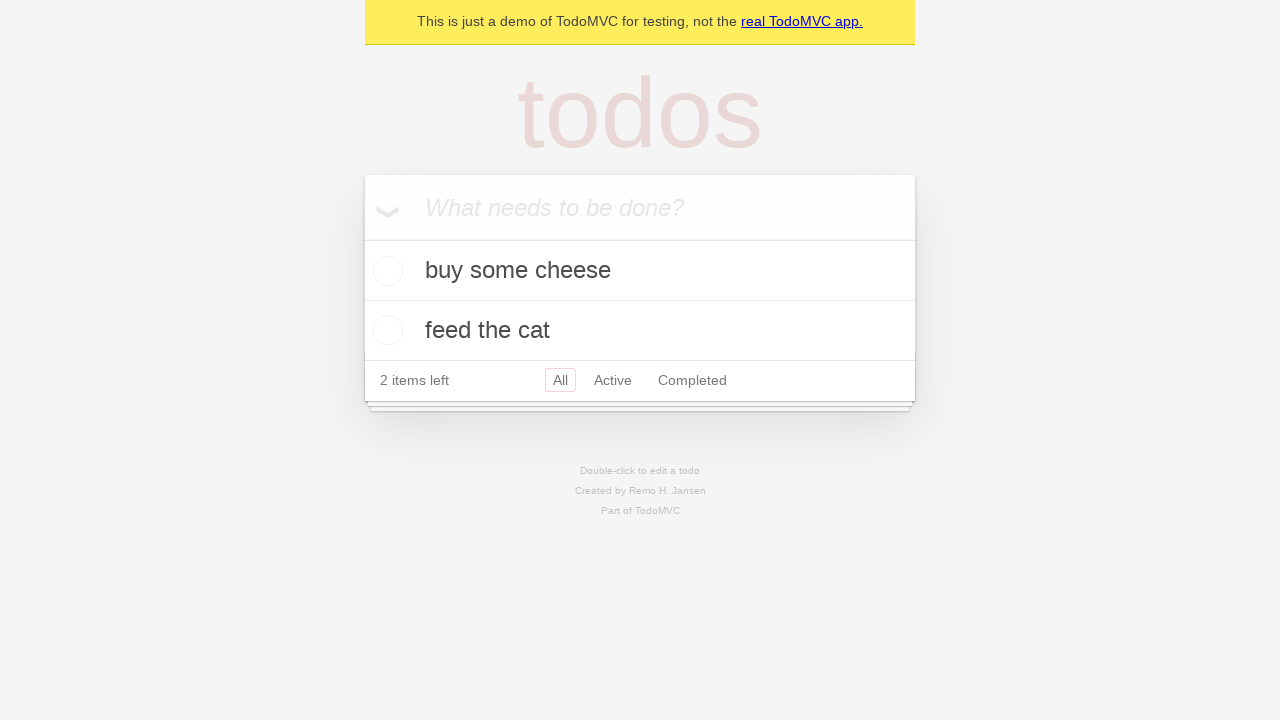